Tests handling multiple elements by navigating to Html Elements page and clicking through all checkboxes in a group twice.

Starting URL: https://techglobal-training.com/frontend

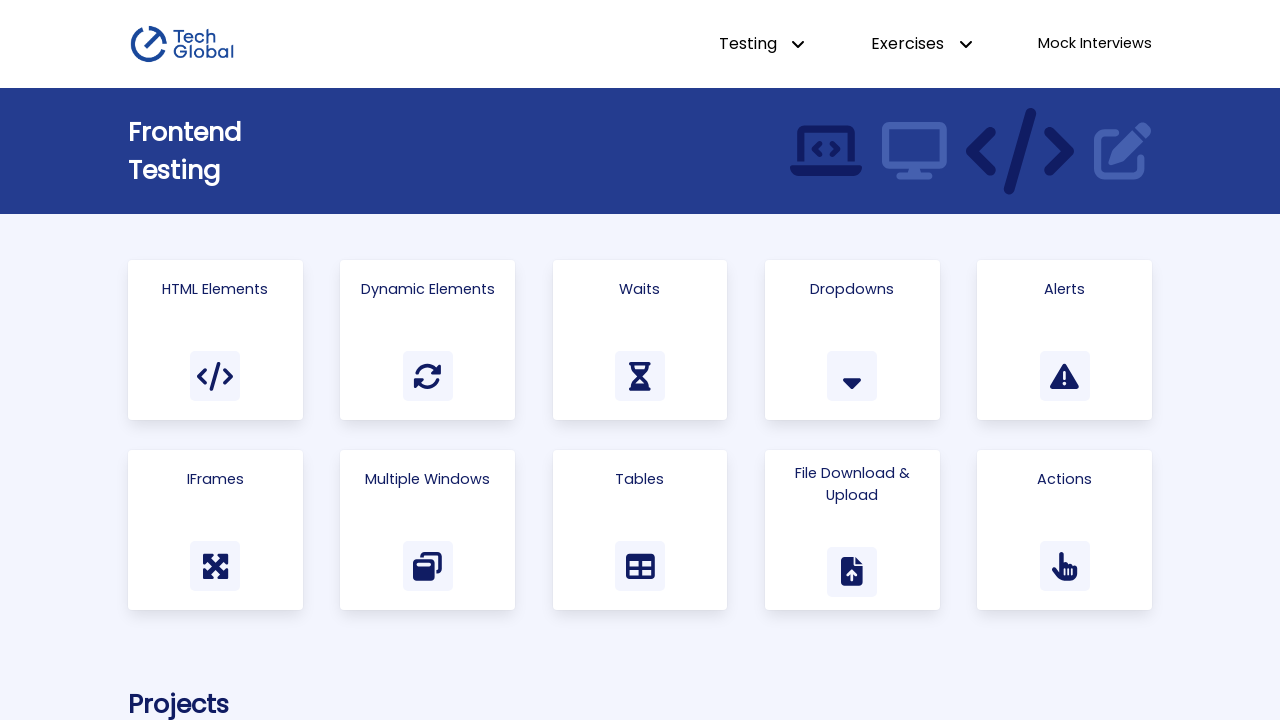

Clicked on Html Elements link at (215, 340) on a:has-text('Html Elements')
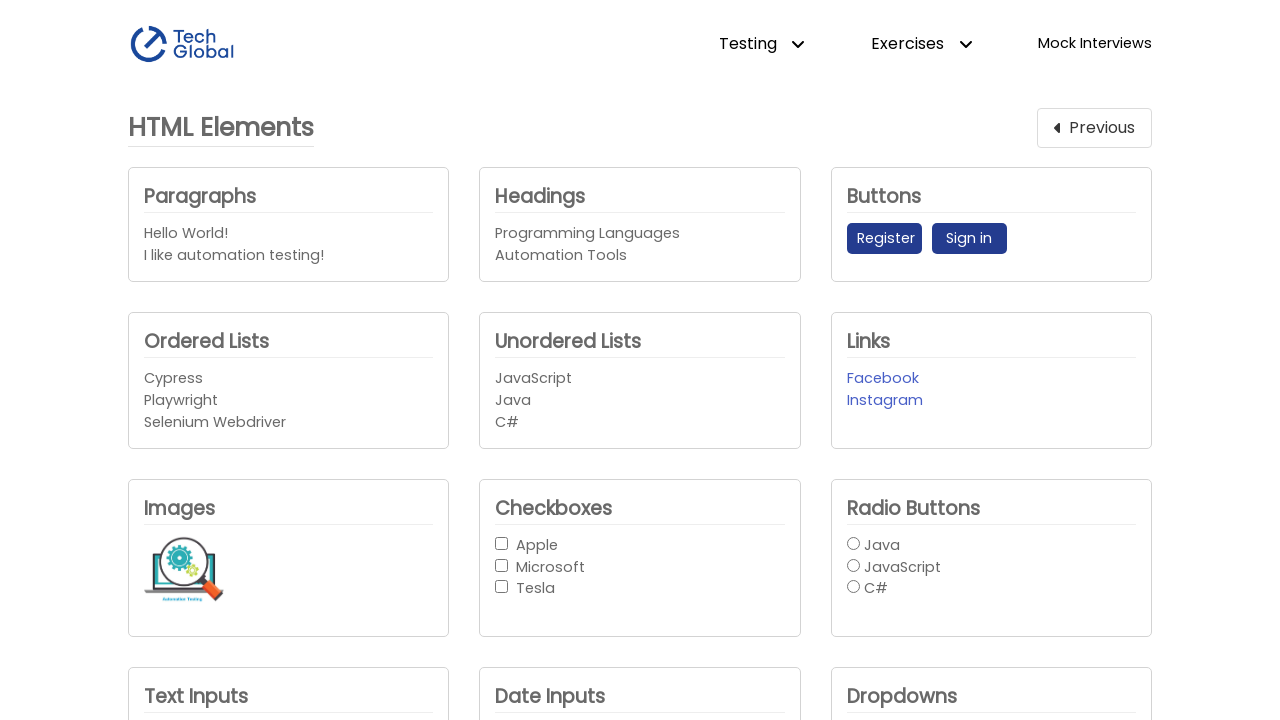

Checkbox group loaded
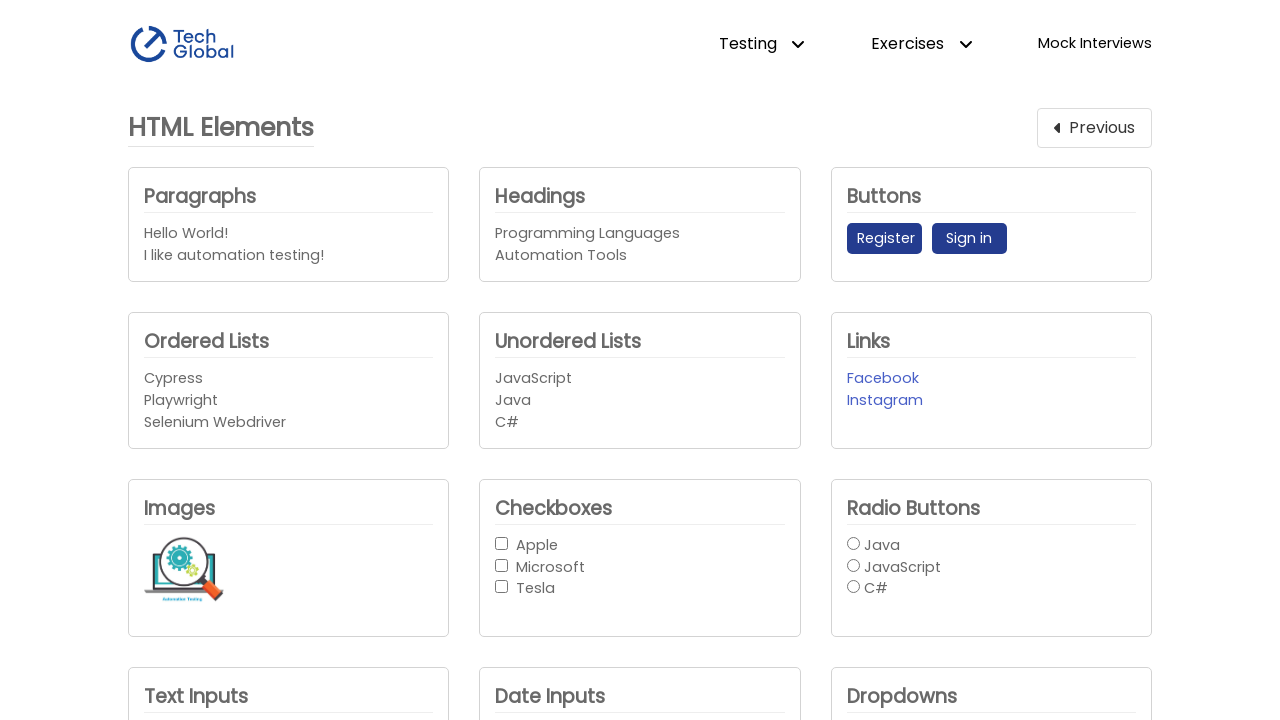

Located checkbox group with 3 checkboxes
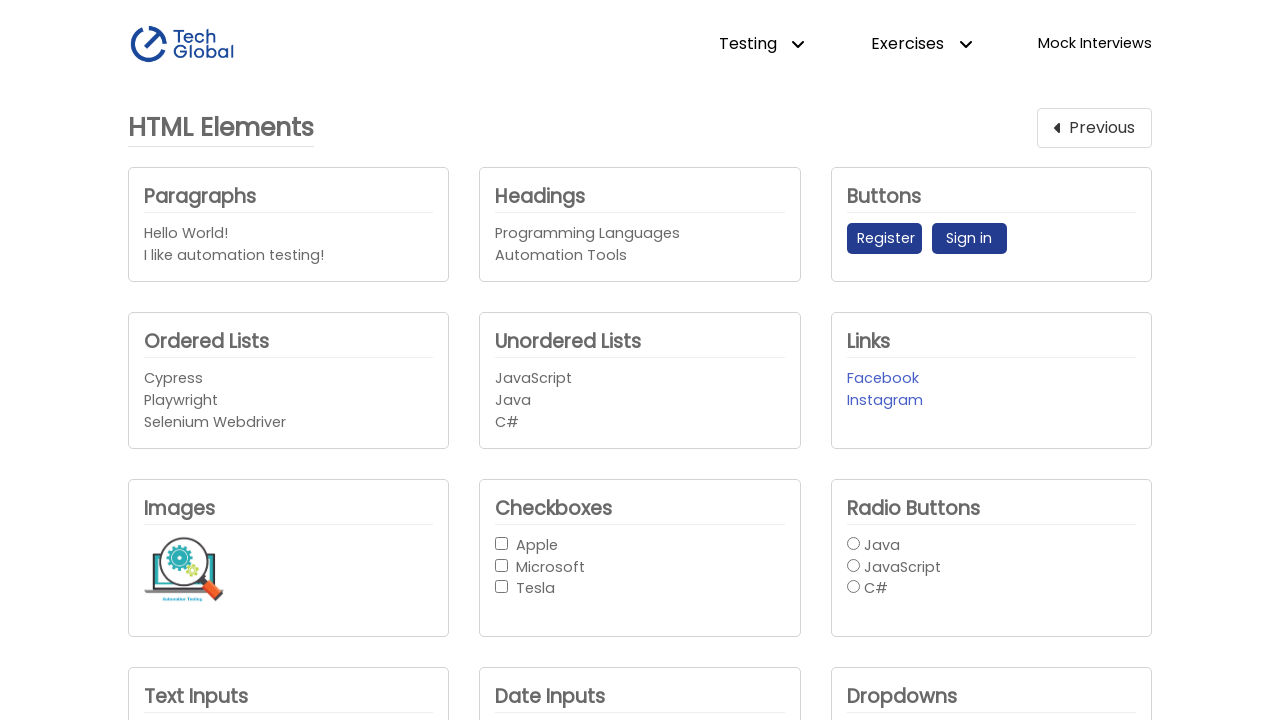

Clicked checkbox at index 0 at (502, 543) on #checkbox-button-group input >> nth=0
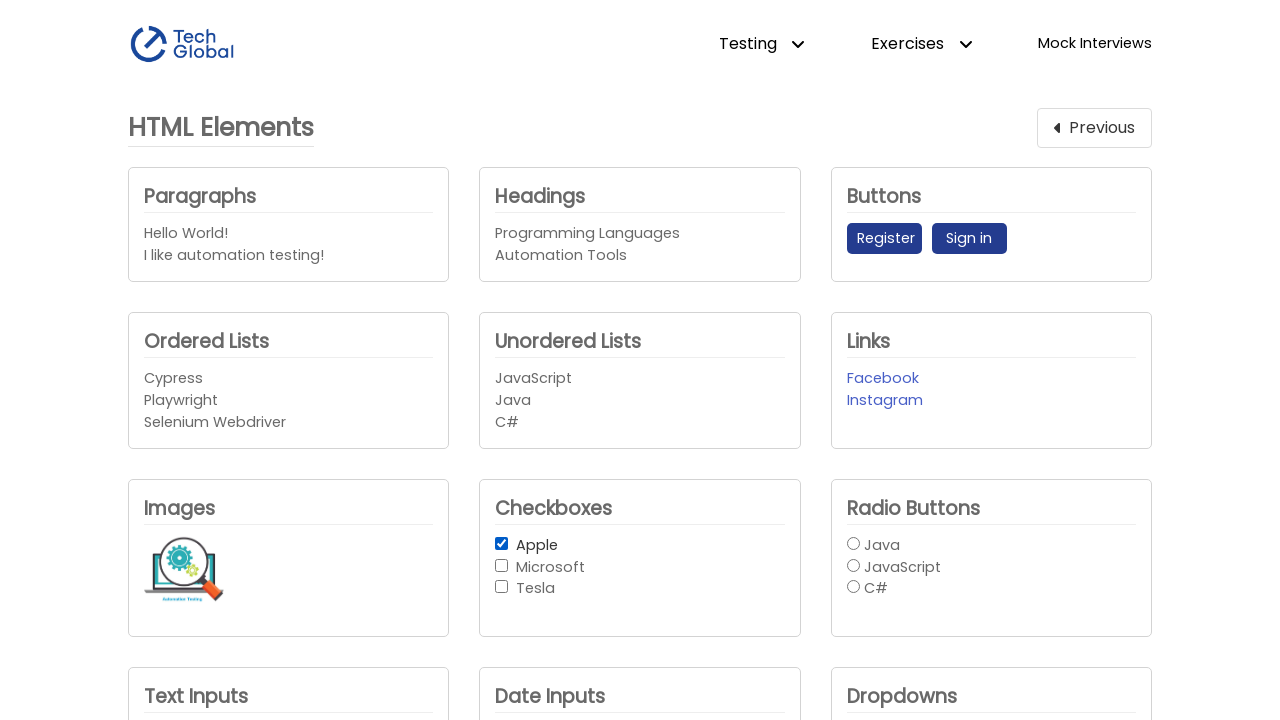

Clicked checkbox at index 1 at (502, 565) on #checkbox-button-group input >> nth=1
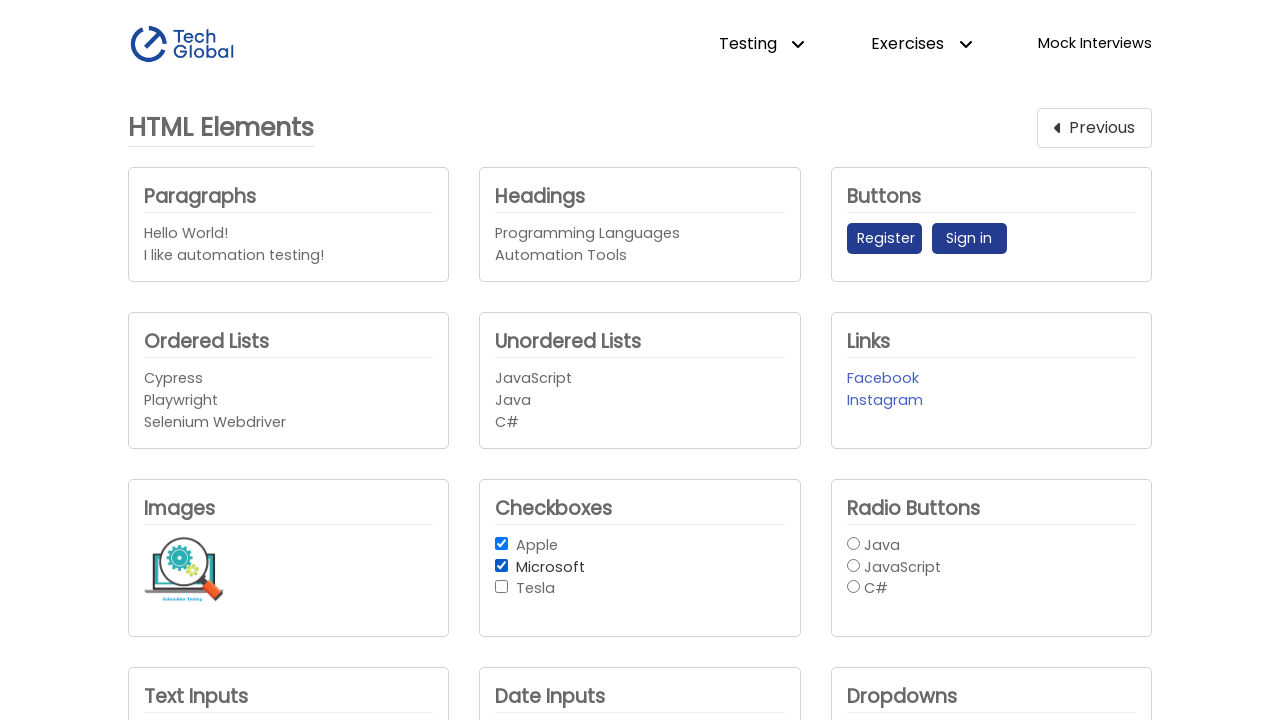

Clicked checkbox at index 2 at (502, 587) on #checkbox-button-group input >> nth=2
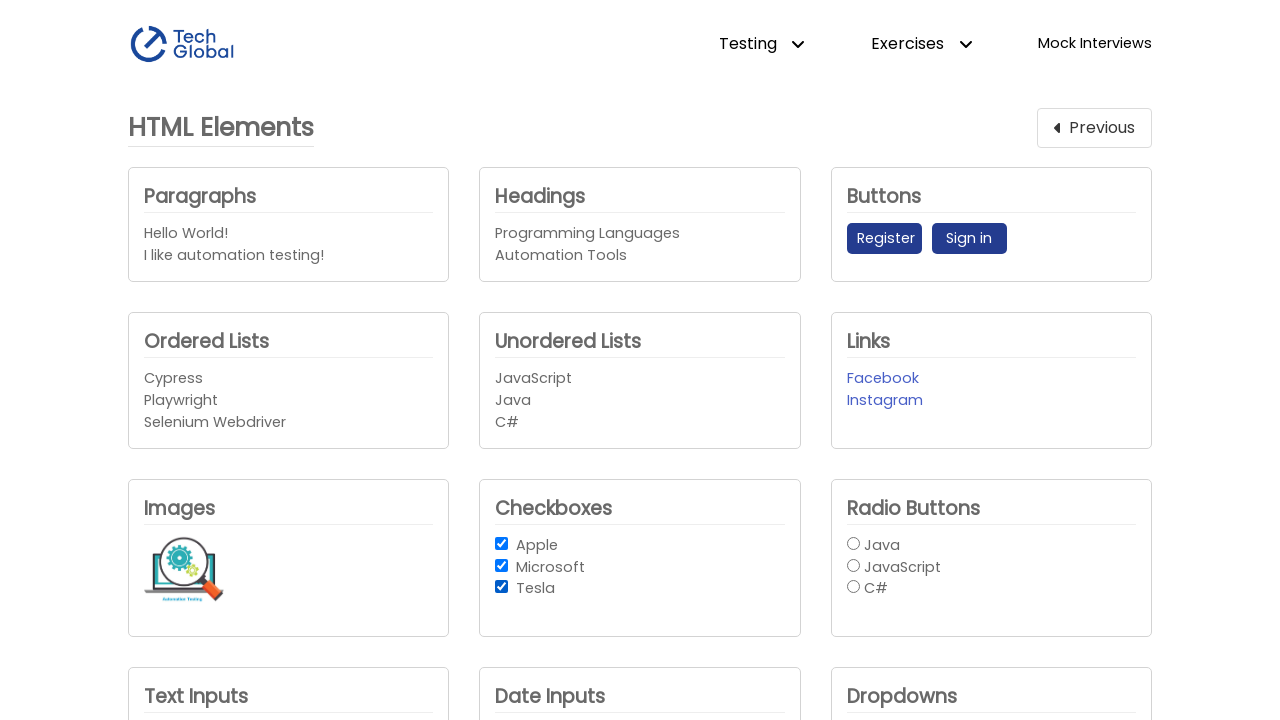

Clicked checkbox again using all() method at (502, 543) on #checkbox-button-group input >> nth=0
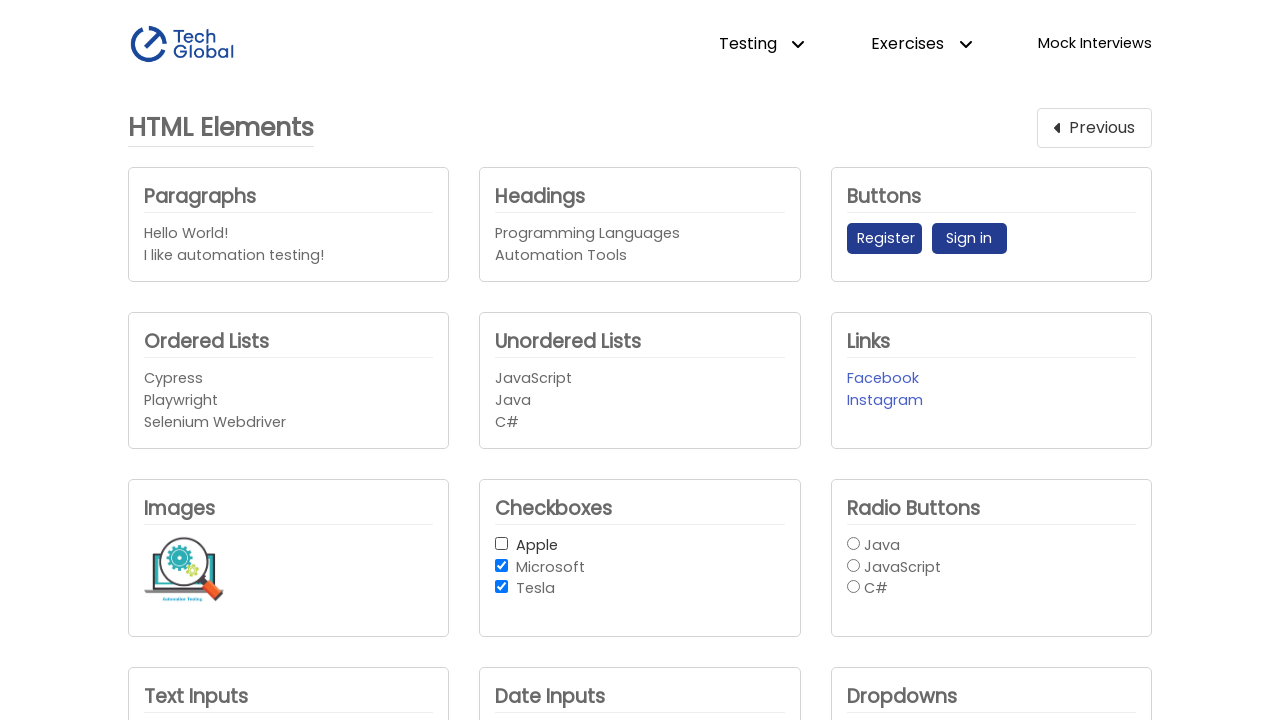

Clicked checkbox again using all() method at (502, 565) on #checkbox-button-group input >> nth=1
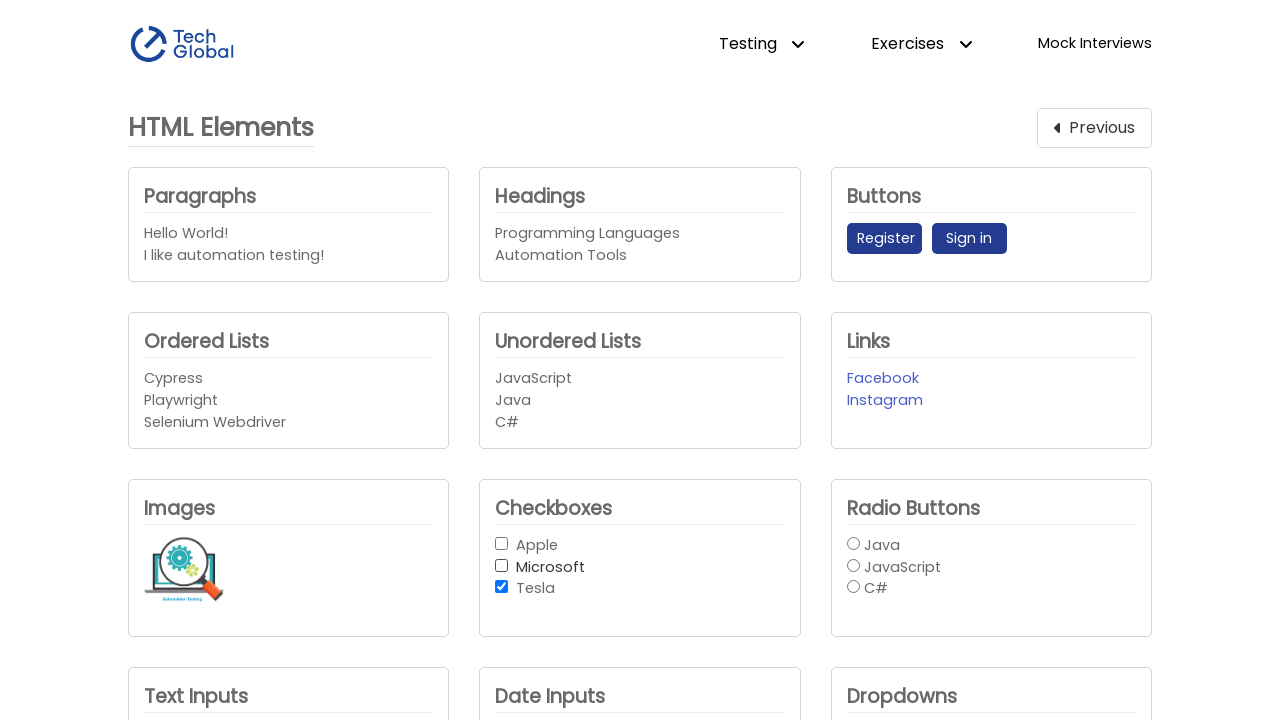

Clicked checkbox again using all() method at (502, 587) on #checkbox-button-group input >> nth=2
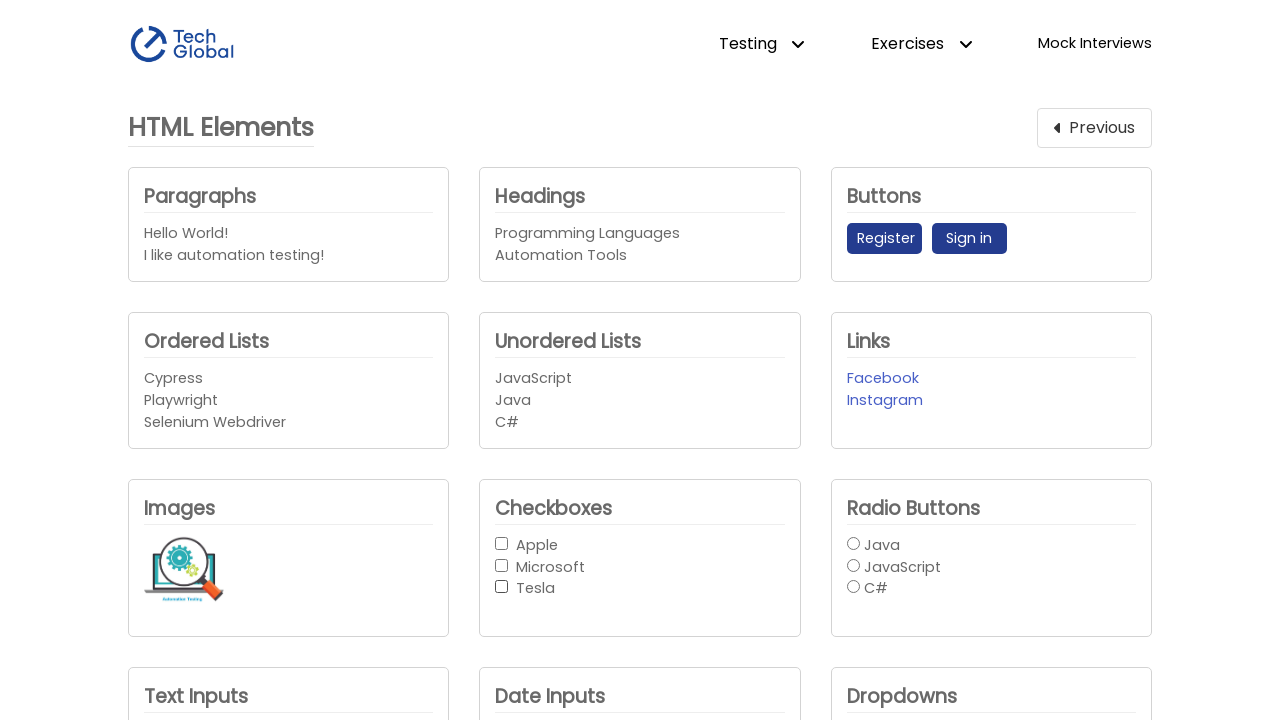

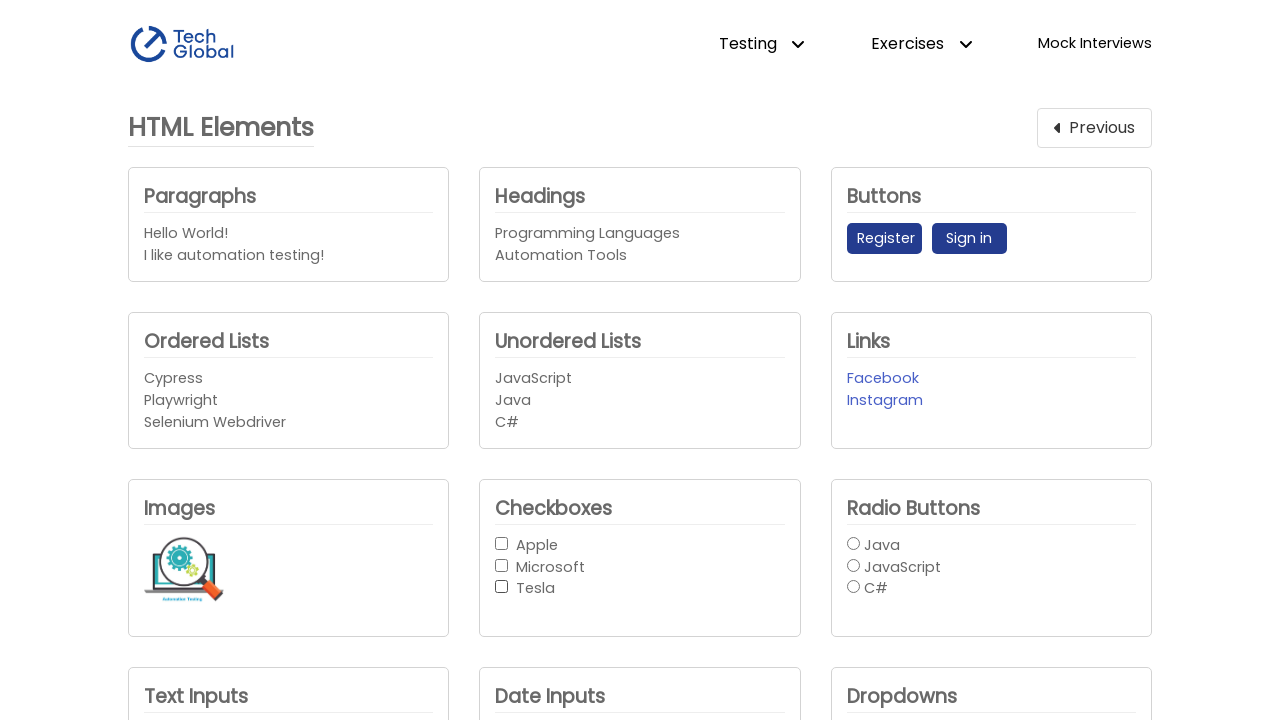